Tests horizontal scrolling functionality by scrolling the page to the right using JavaScript execution

Starting URL: https://dashboards.handmadeinteractive.com/jasonlove/

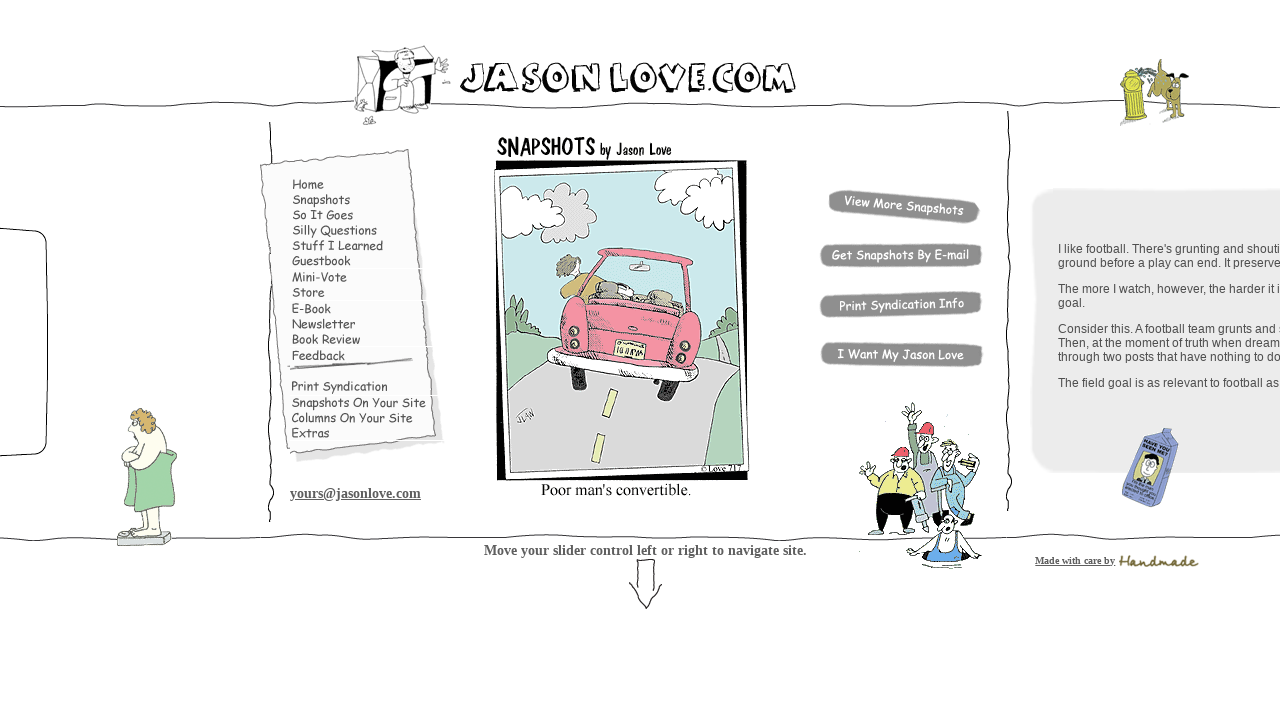

Scrolled page 5000 pixels to the right using JavaScript
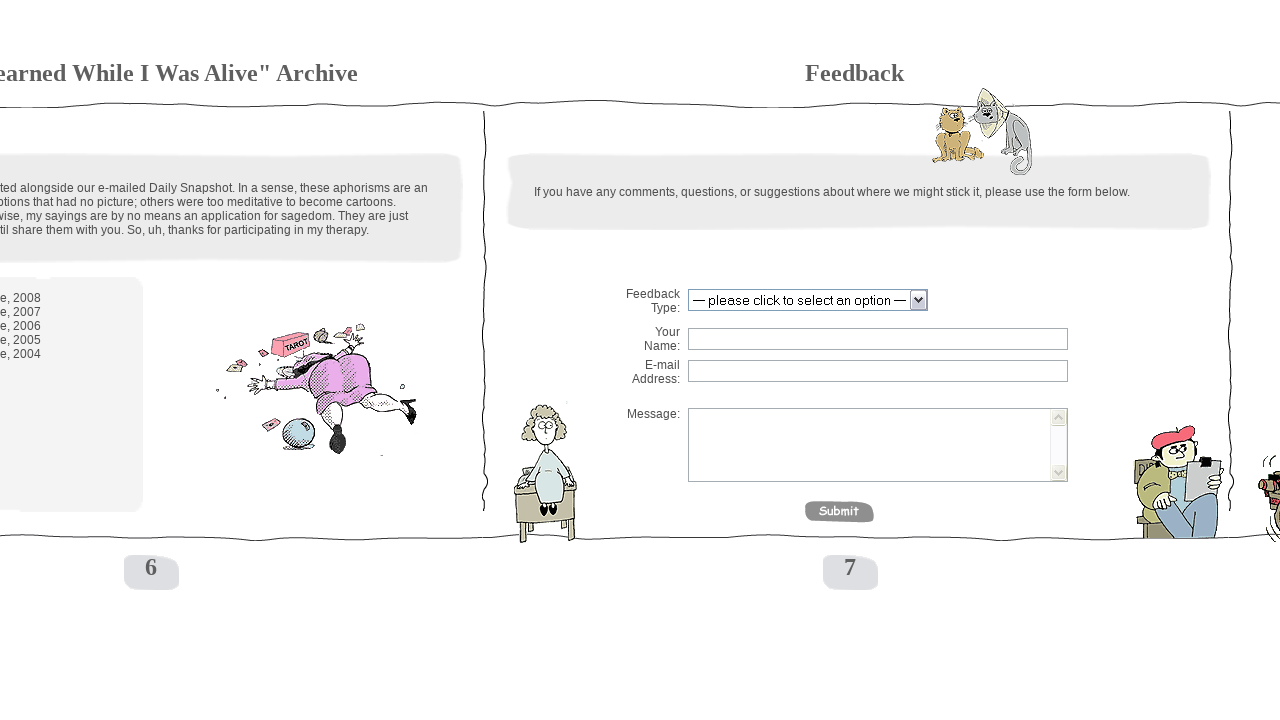

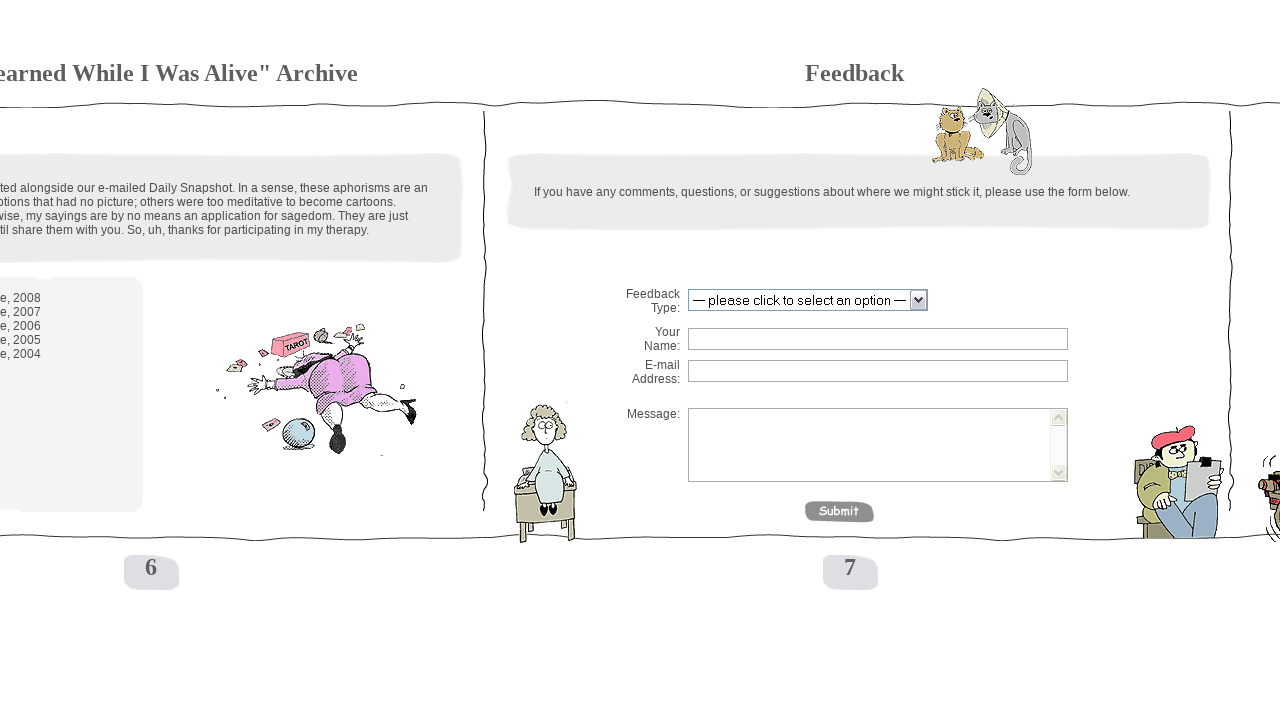